Tests left click functionality by clicking on the 'A/B Testing' link on the practice page

Starting URL: https://practice.cydeo.com/

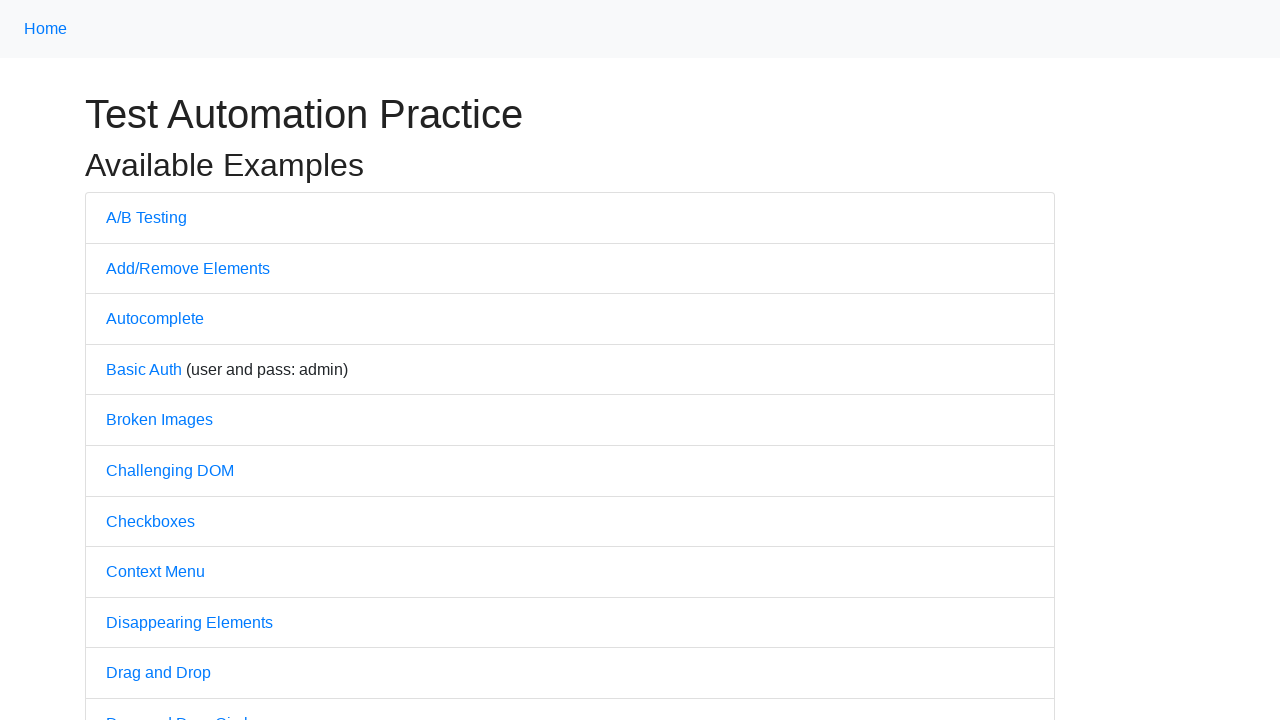

Clicked on 'A/B Testing' link on the practice page at (146, 217) on text='A/B Testing'
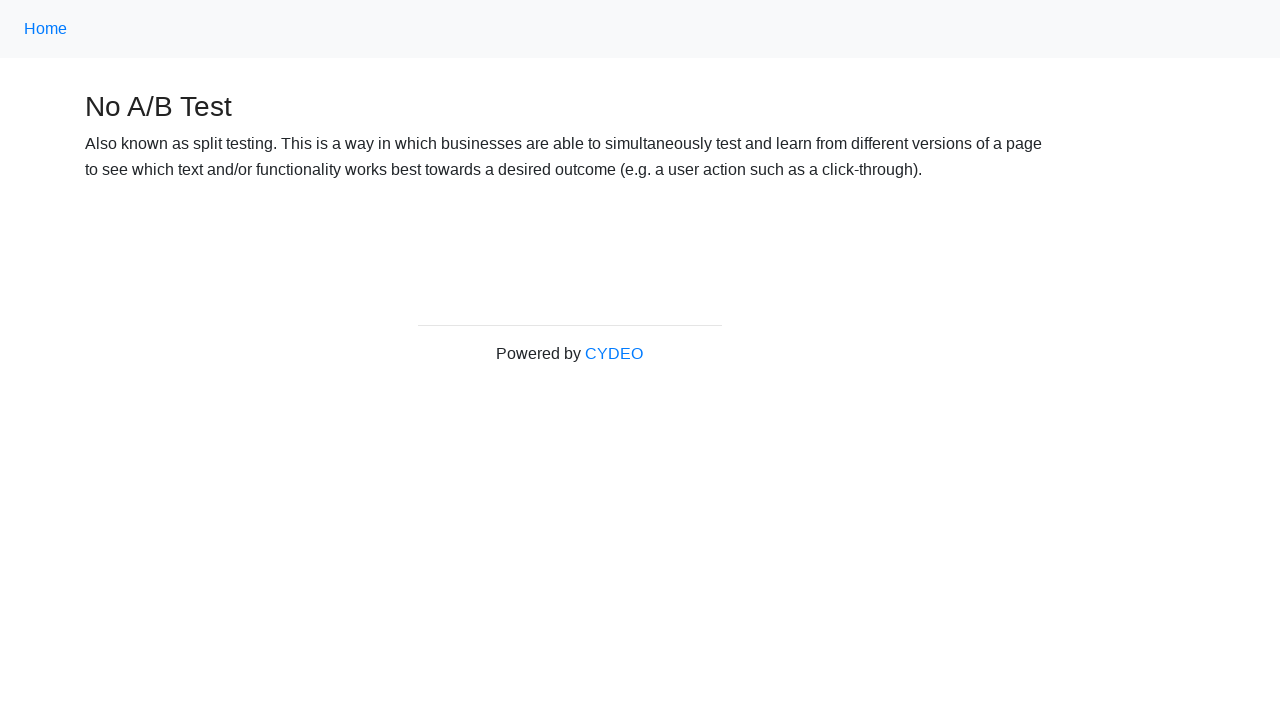

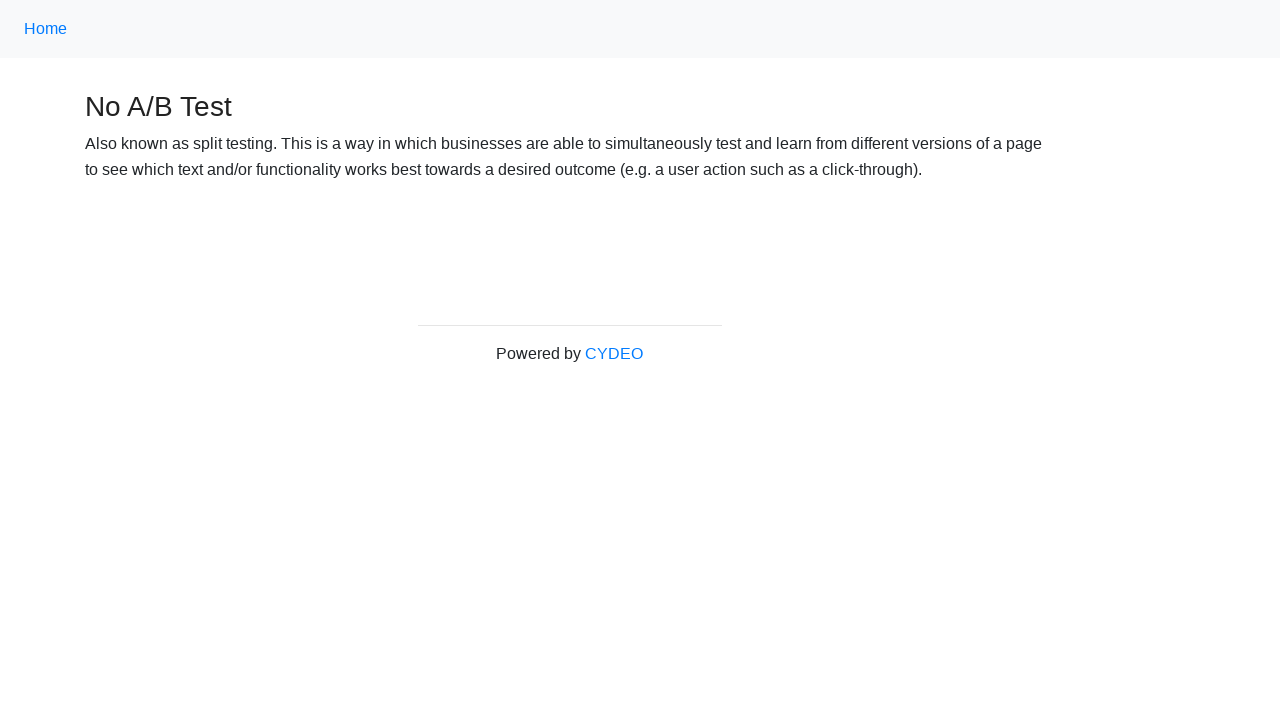